Tests the GLOSS language learning platform by selecting Arabic language, choosing Reading modality, performing a search, and navigating through result pages

Starting URL: https://gloss.dliflc.edu

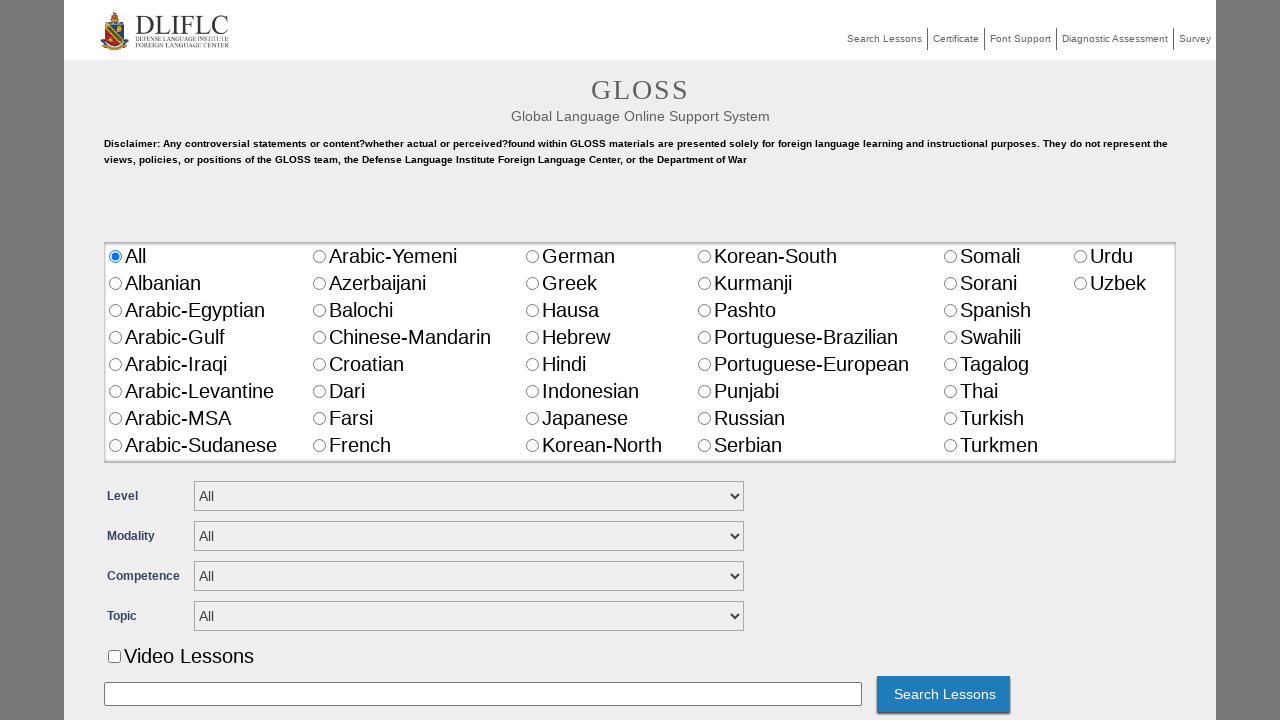

Waited for Arabic language selector to be available
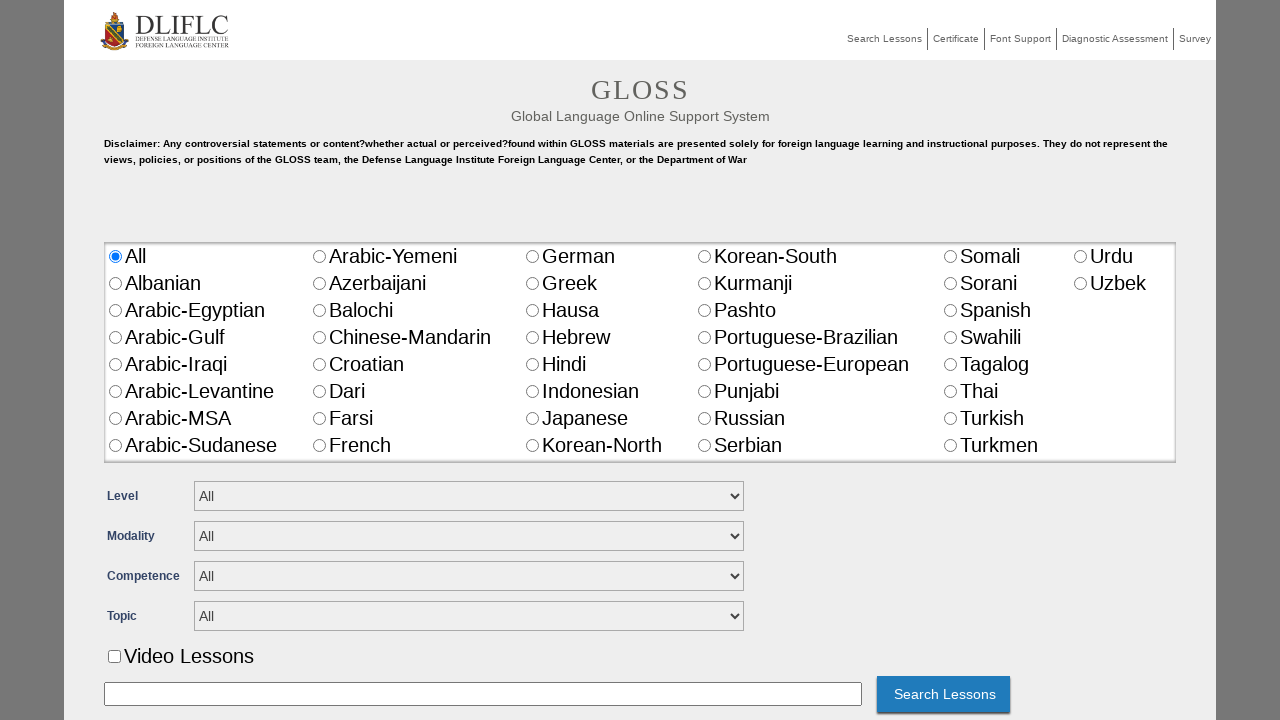

Clicked Arabic language selector at (116, 418) on #LanguageSelectorInput_2
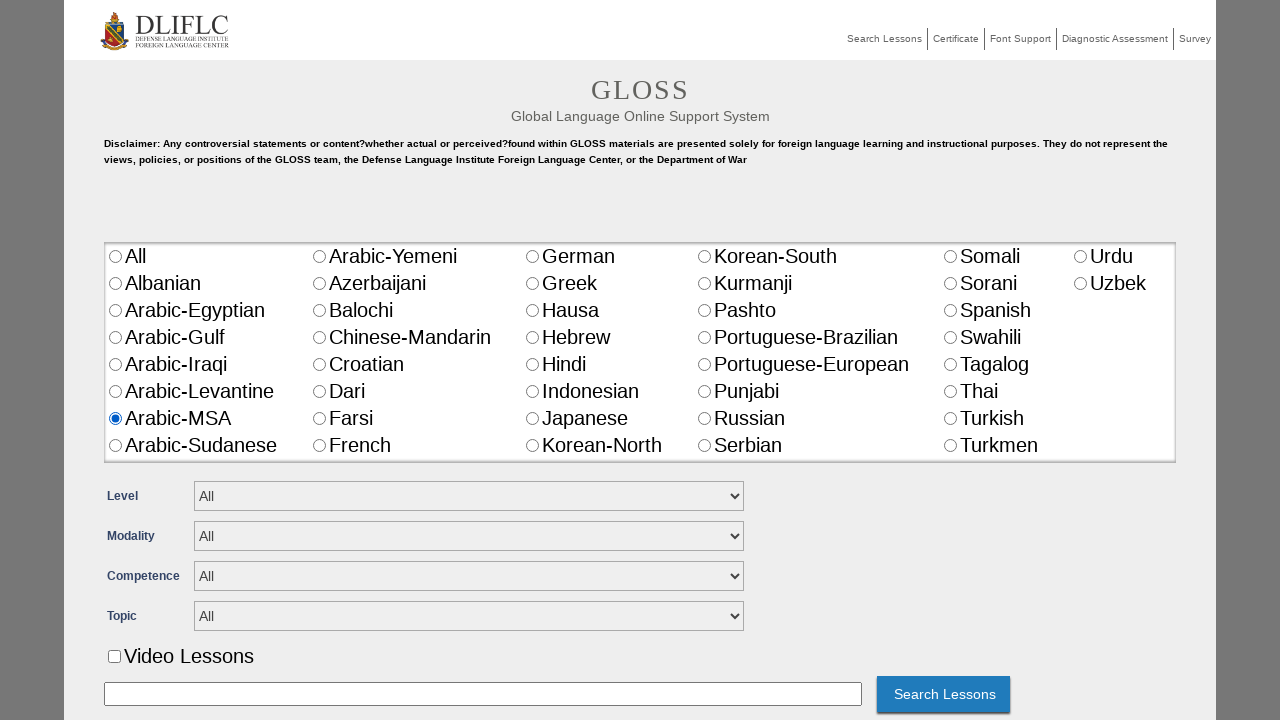

Selected Reading modality from dropdown on #ModalitySelectorDDL
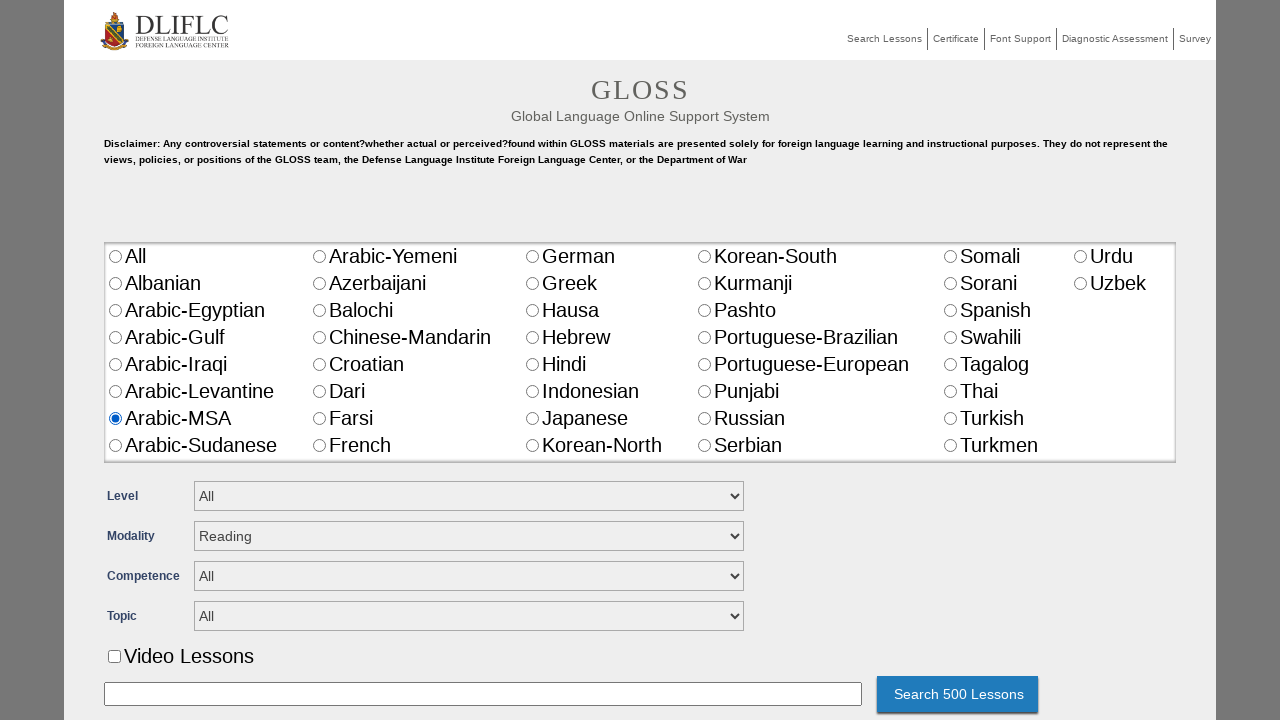

Waited for search button to be available
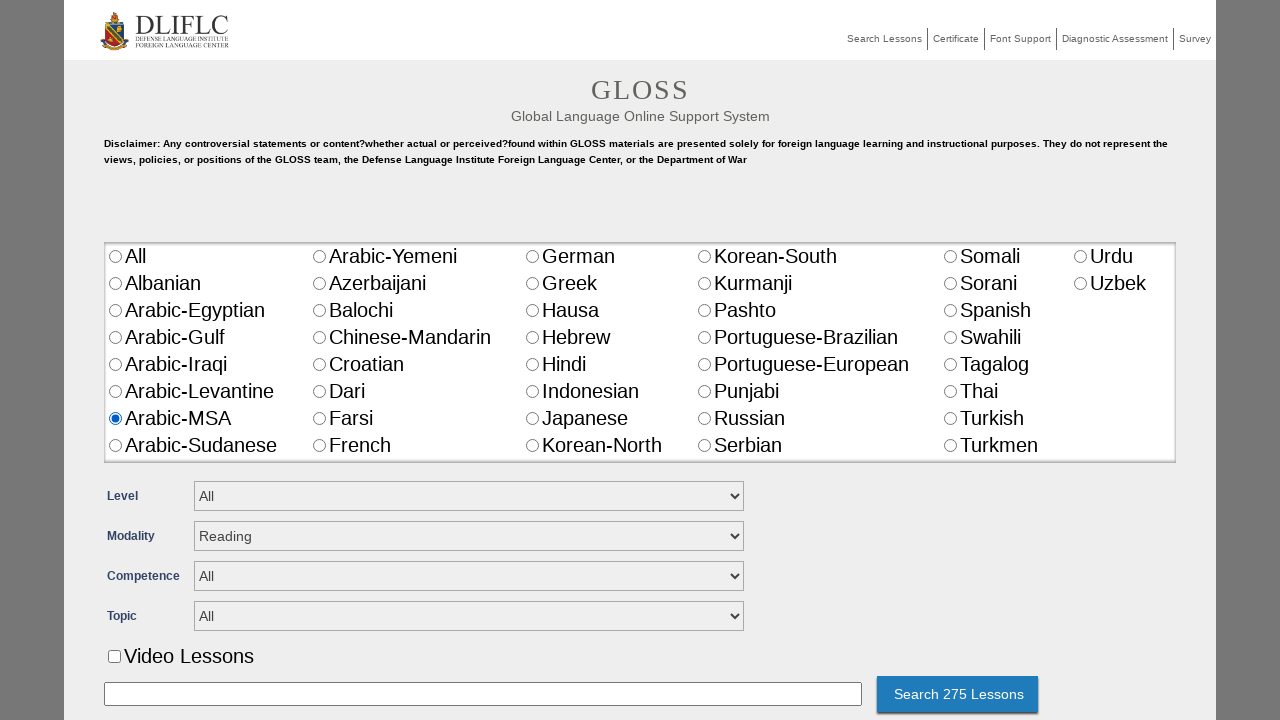

Clicked search button to perform search at (958, 694) on #lessonSearchBtn
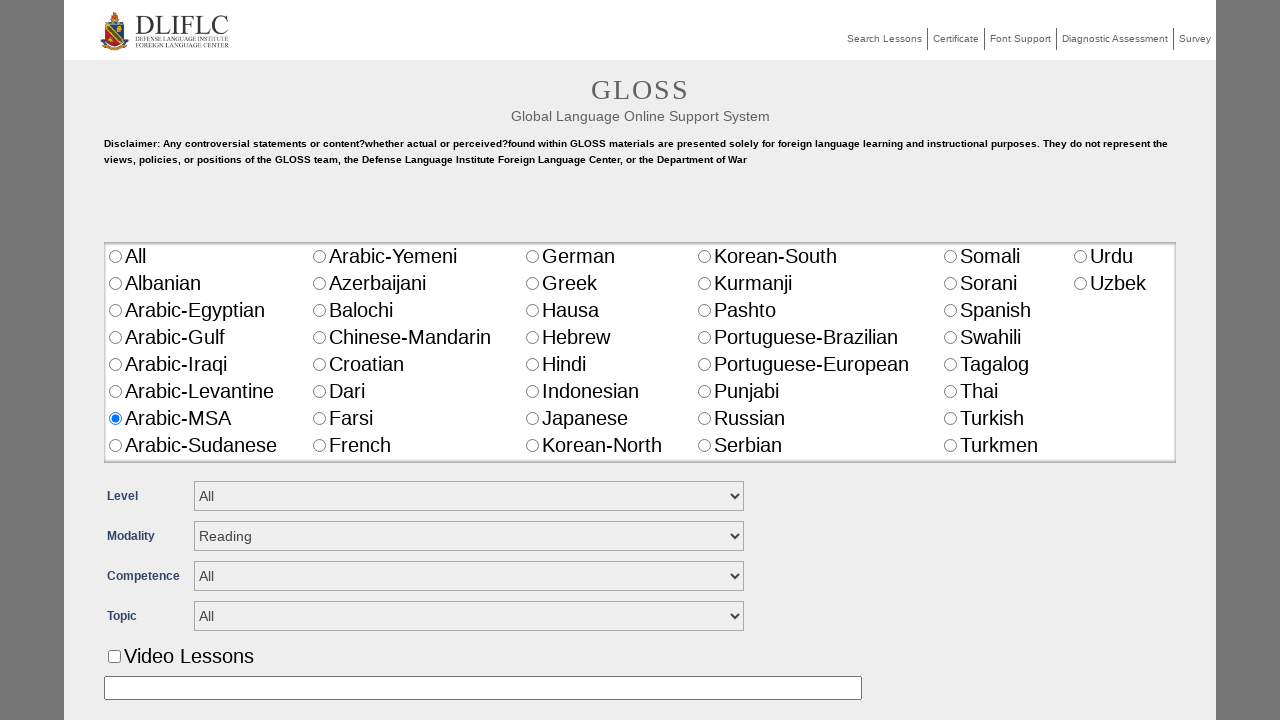

Search results loaded with lesson titles
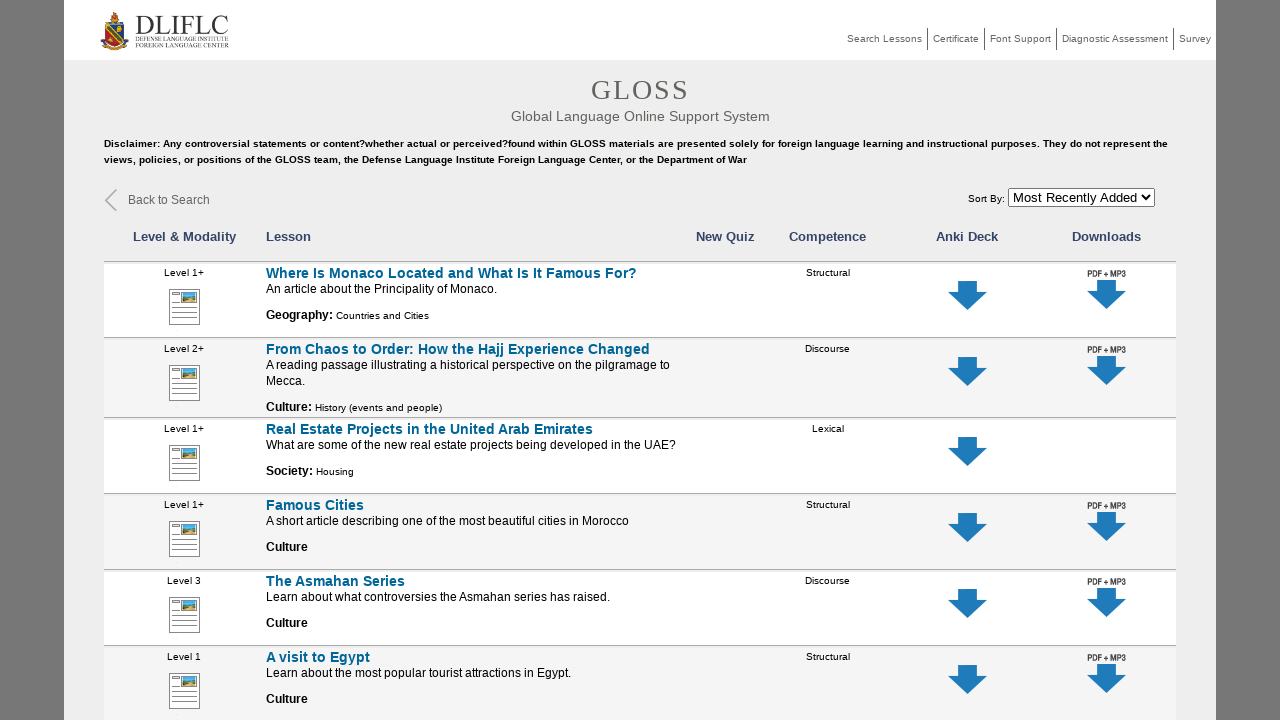

Verified lesson search result rows are displayed
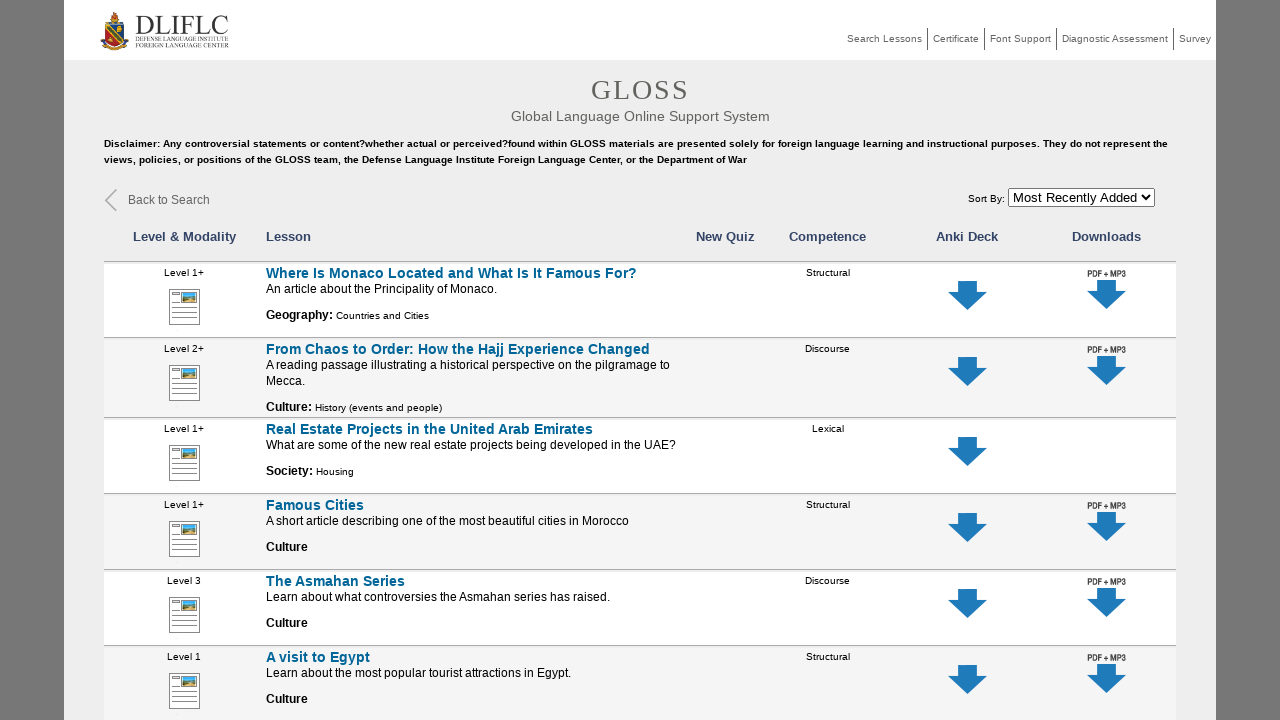

Waited for next page link to be available
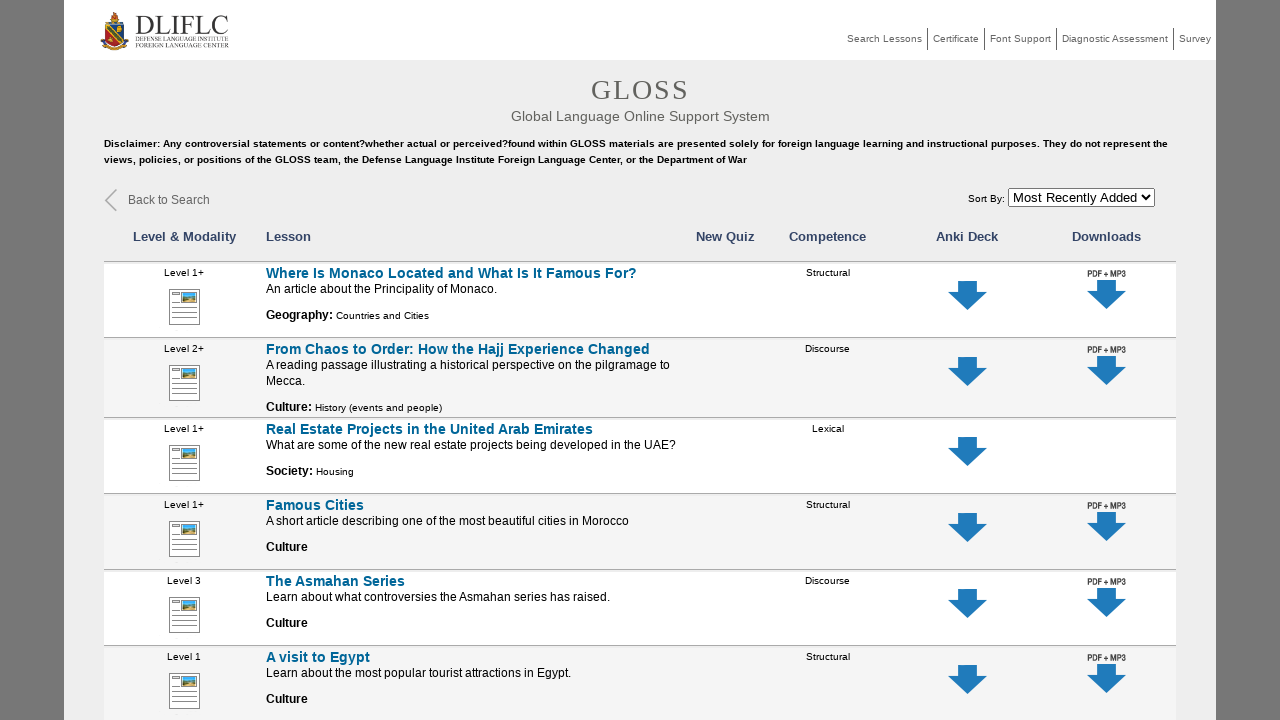

Clicked next page link to navigate to next result page at (854, 636) on #nextPageLink
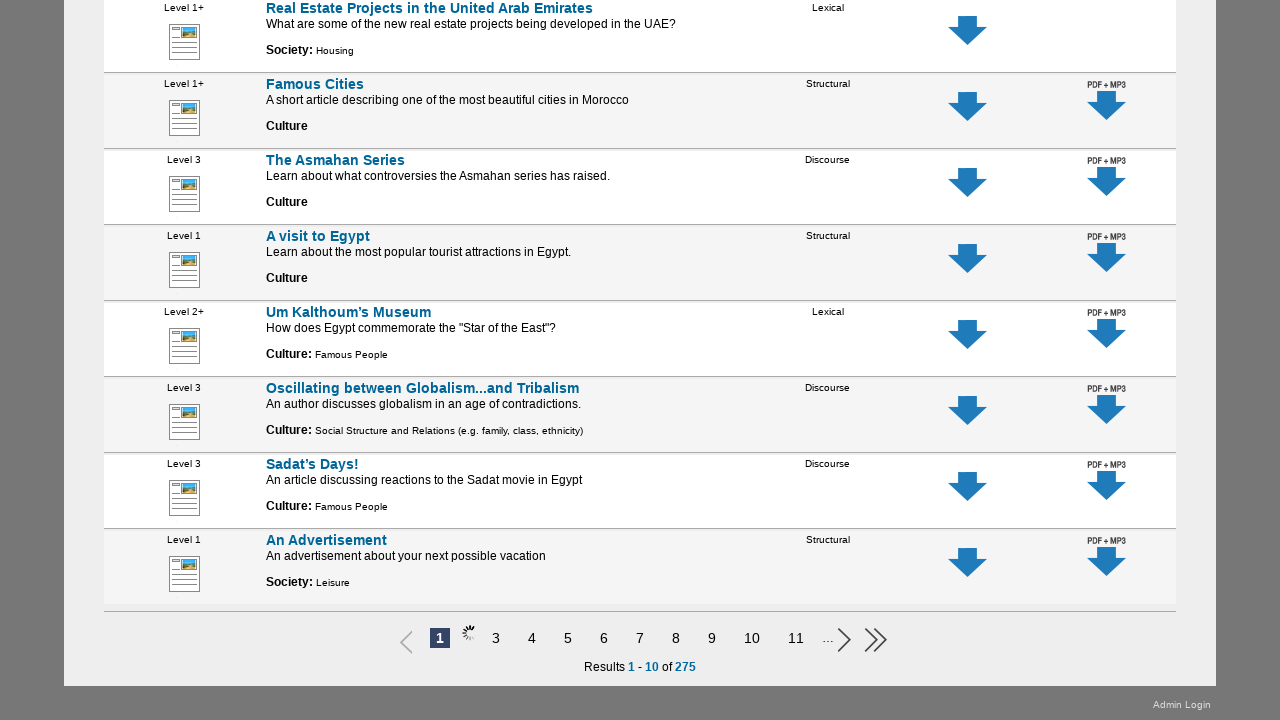

New search results loaded on next page
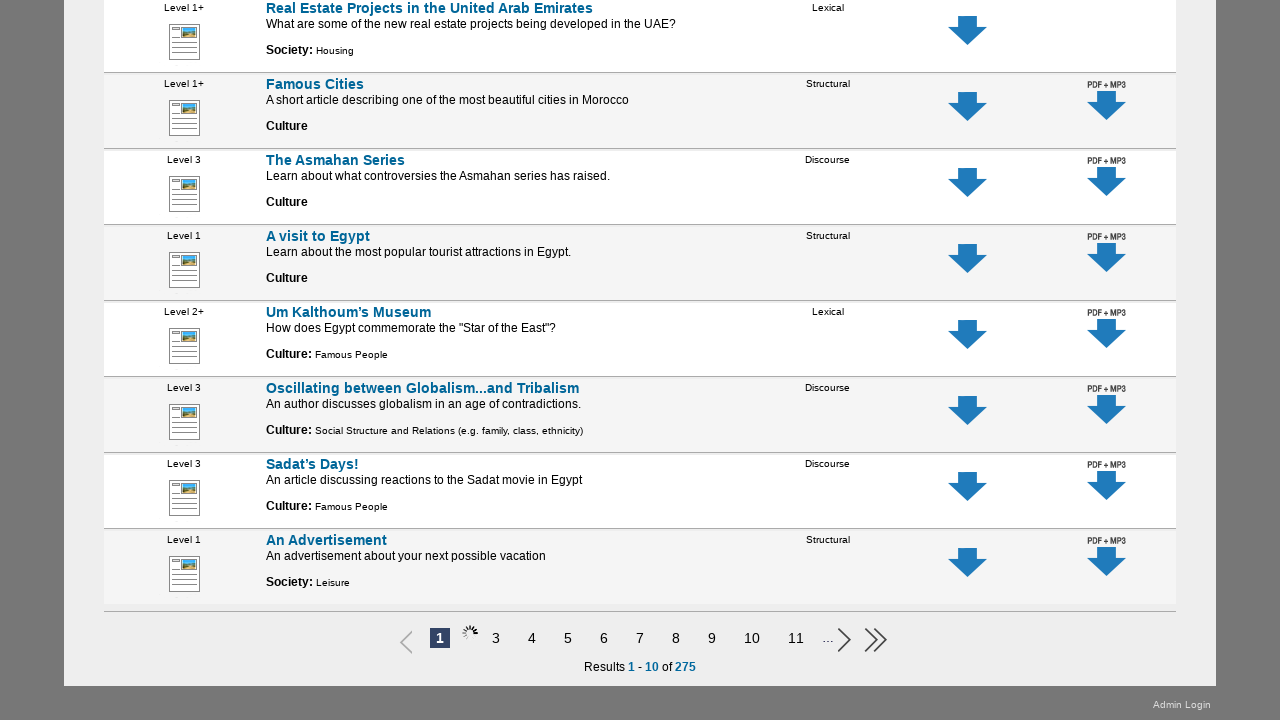

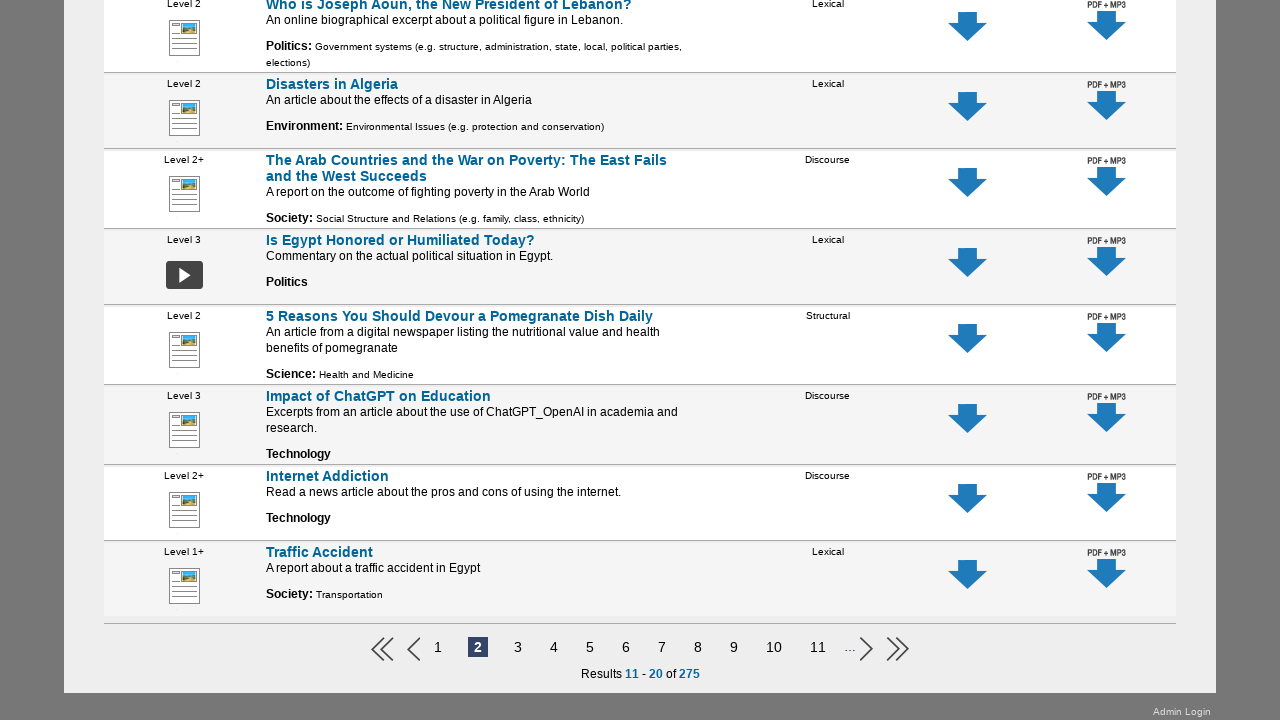